Simple navigation test that opens the posts page

Starting URL: http://training.skillo-bg.com:4300/posts/all

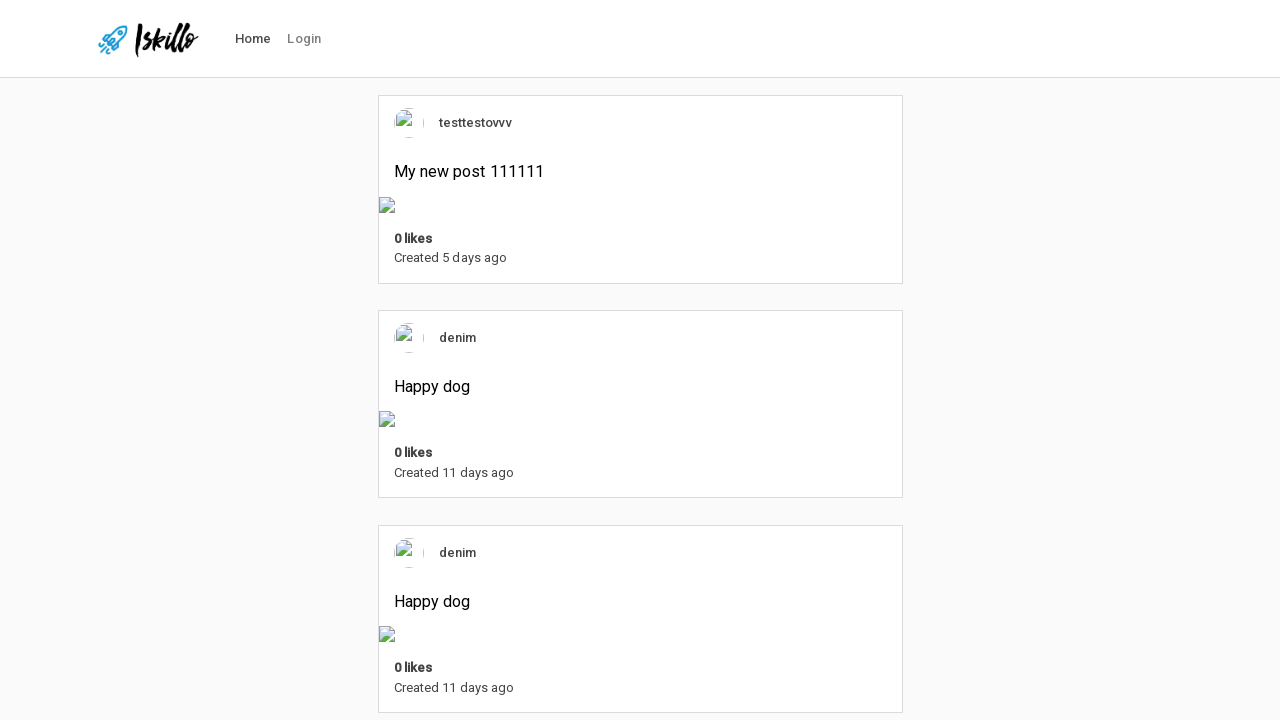

Navigated to posts page at http://training.skillo-bg.com:4300/posts/all
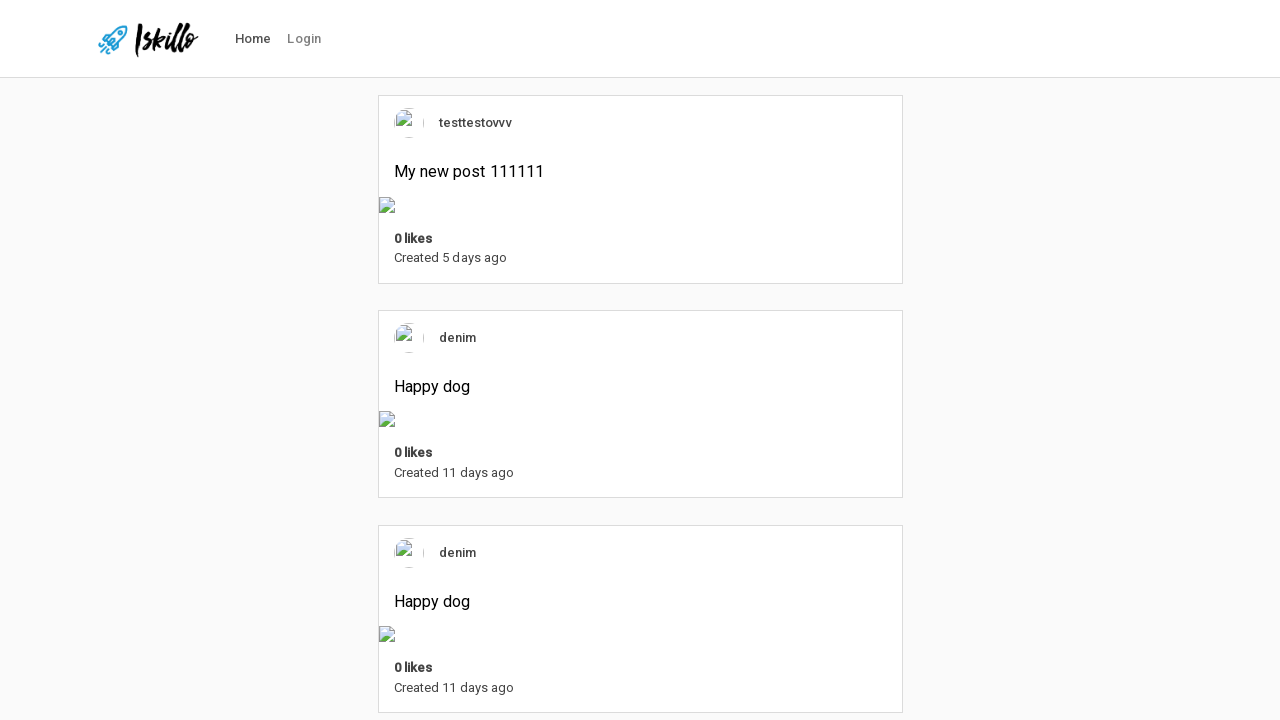

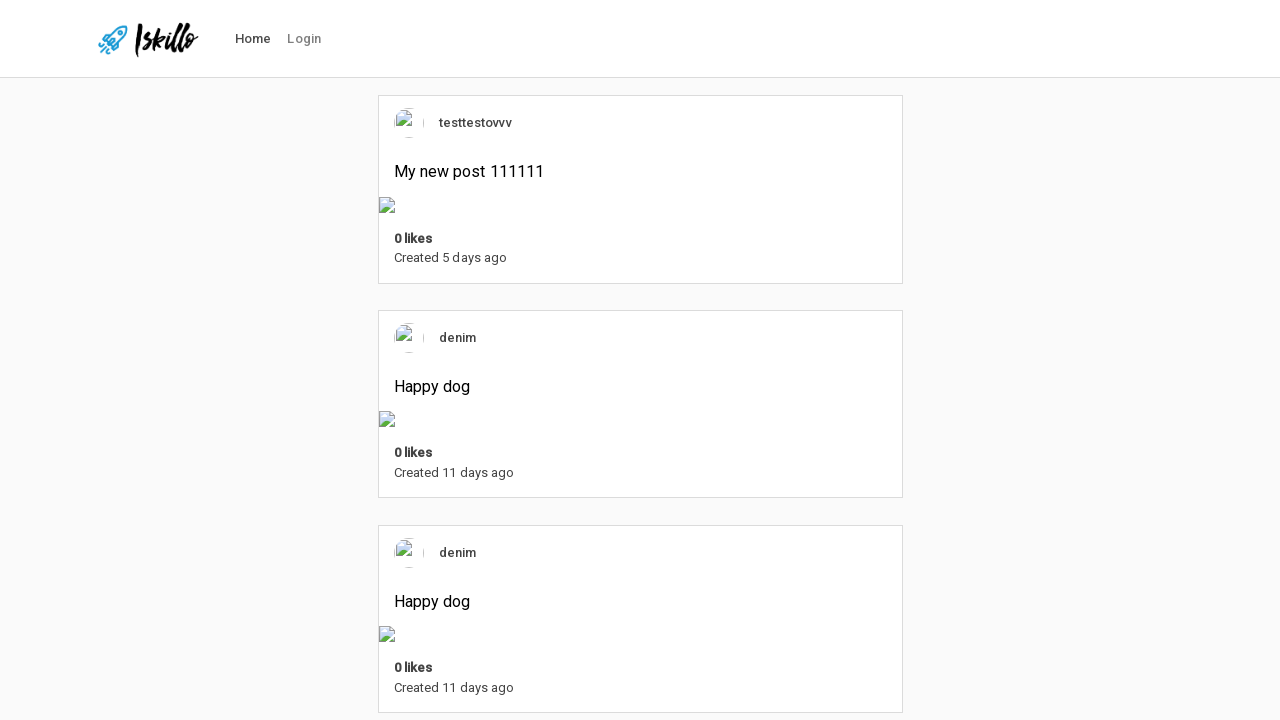